Tests JavaScript alert handling by navigating to the alerts page, triggering an alert popup, and accepting it

Starting URL: https://the-internet.herokuapp.com/

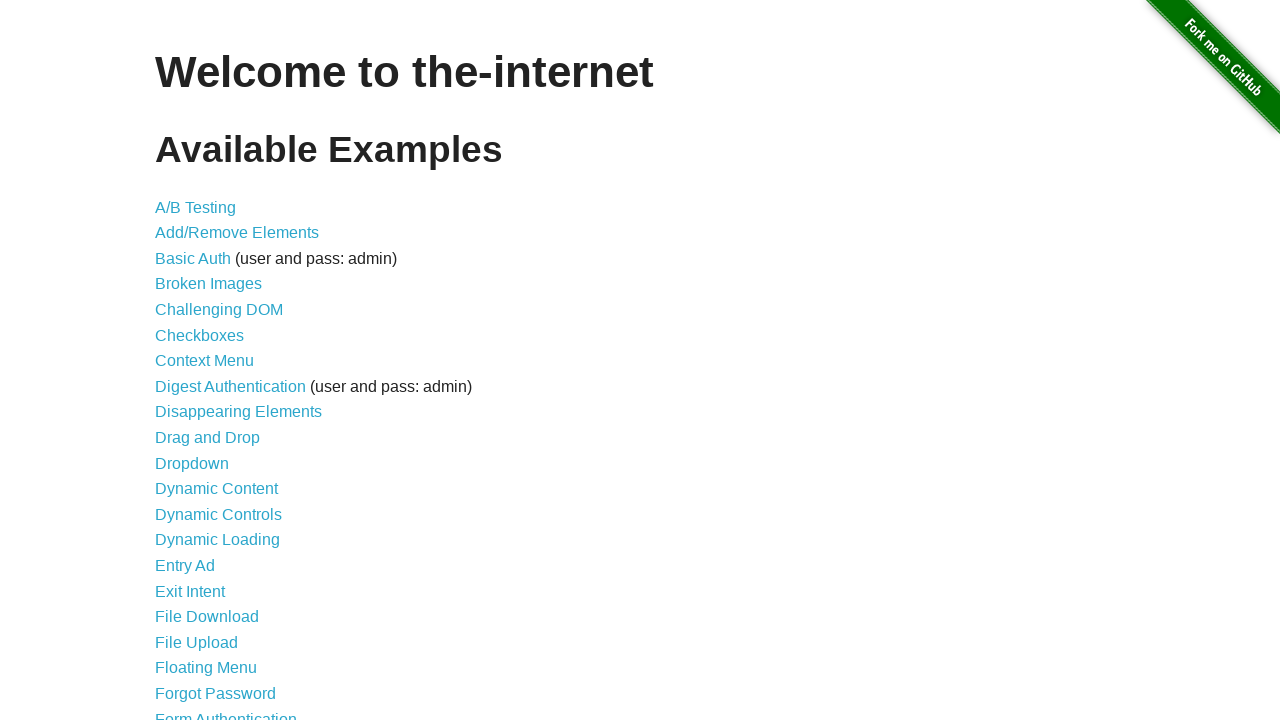

Navigated to the-internet.herokuapp.com homepage
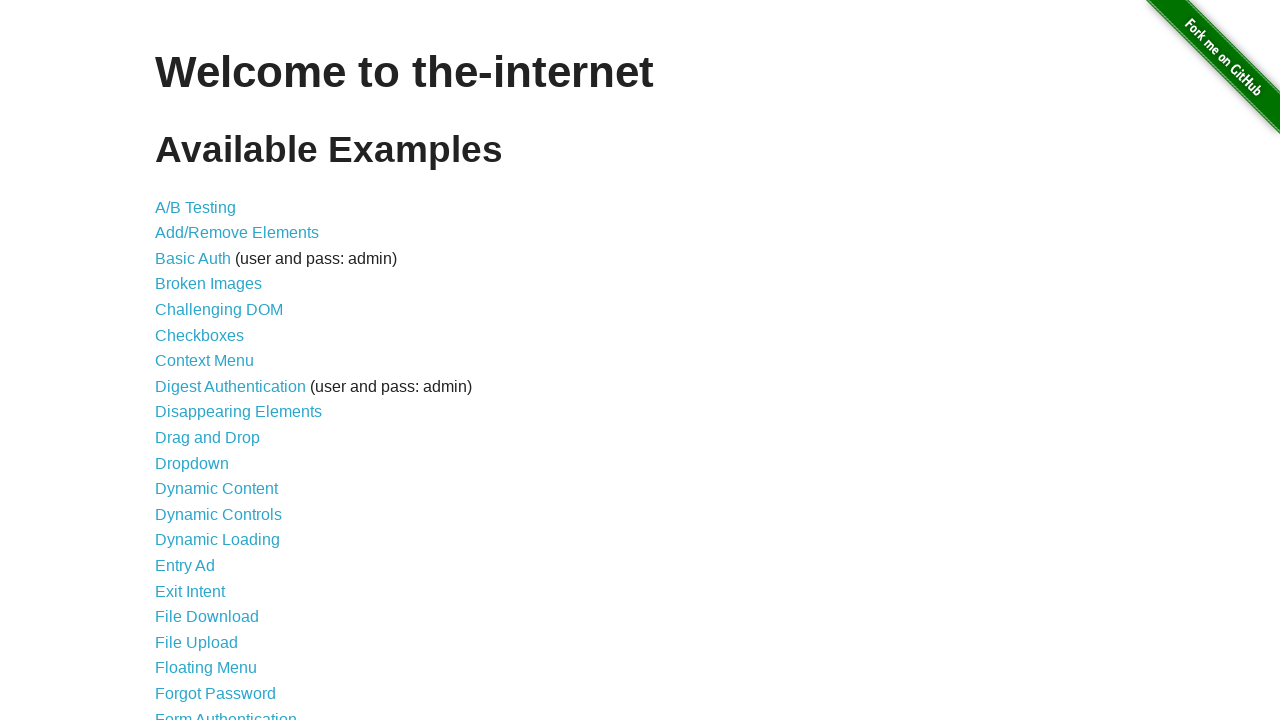

Clicked on JavaScript Alerts link at (214, 361) on text=JavaScript Alerts
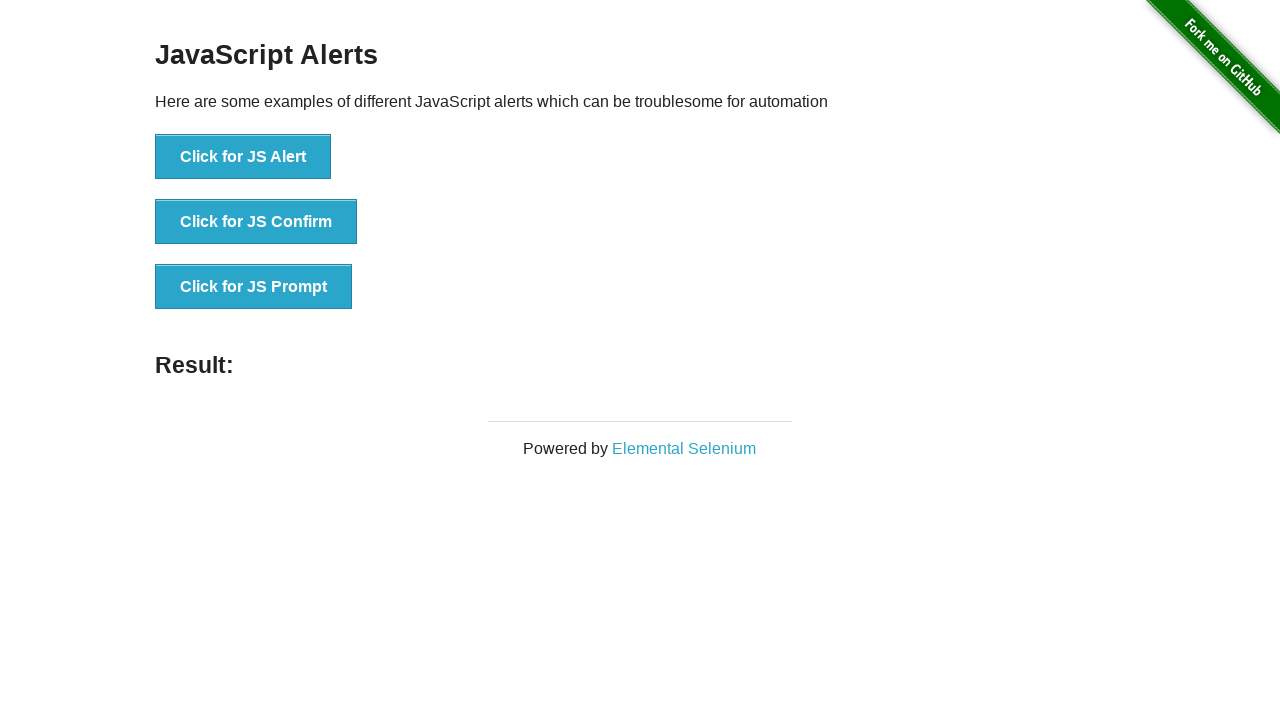

Waited for alerts page to load completely
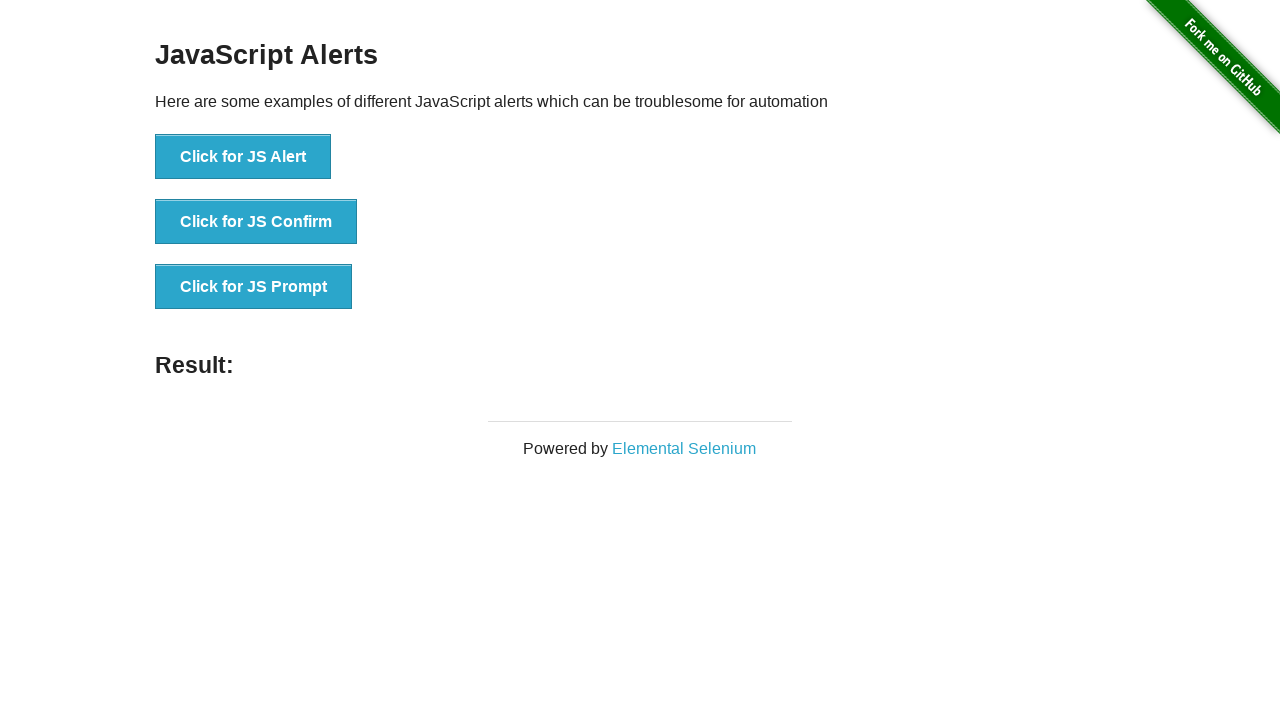

Set up dialog handler to accept alerts
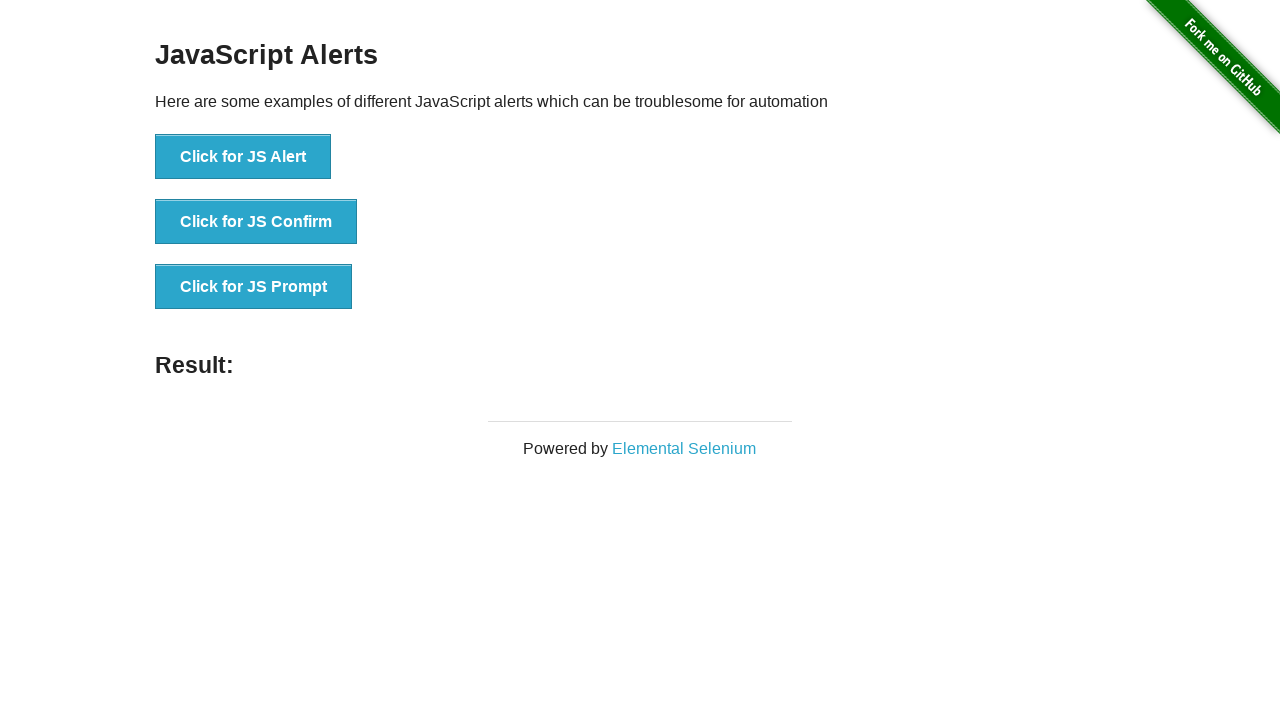

Clicked button to trigger JavaScript alert popup at (243, 157) on button:has-text('Click for JS Alert')
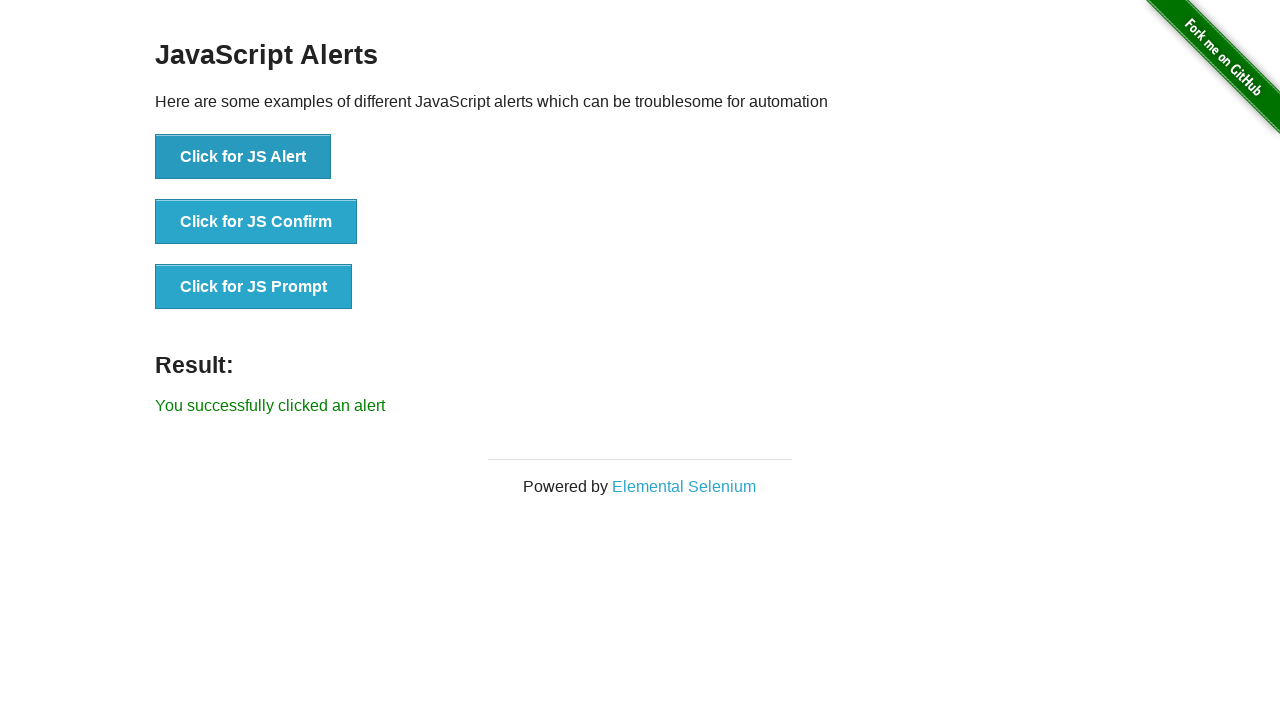

Alert popup was accepted and dismissed
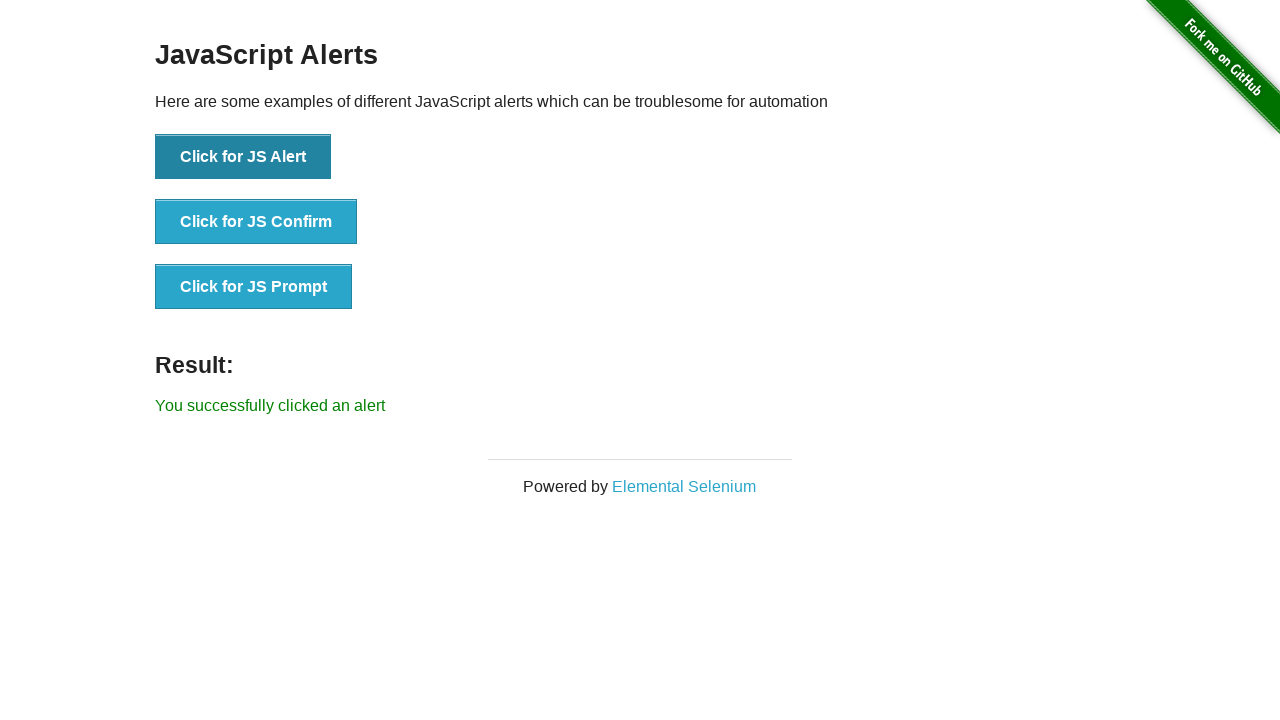

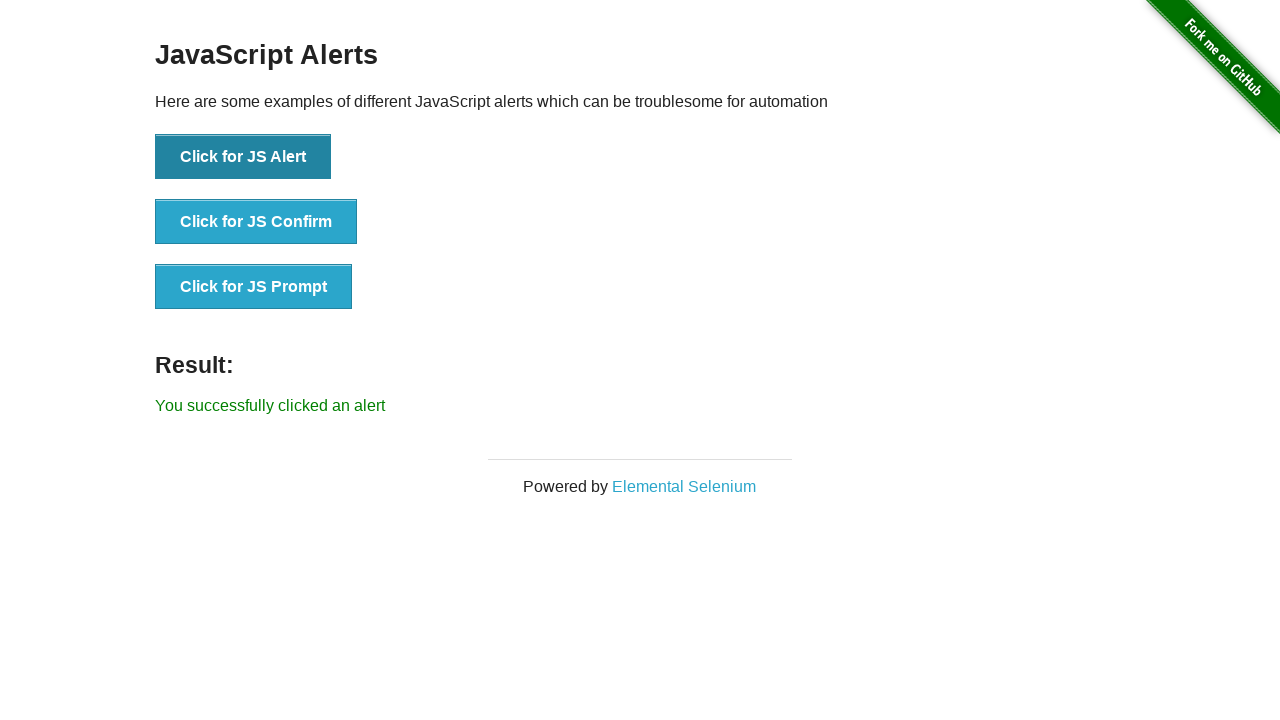